Tests simple alert by clicking a button that triggers an alert and accepting it.

Starting URL: https://demoqa.com/alerts

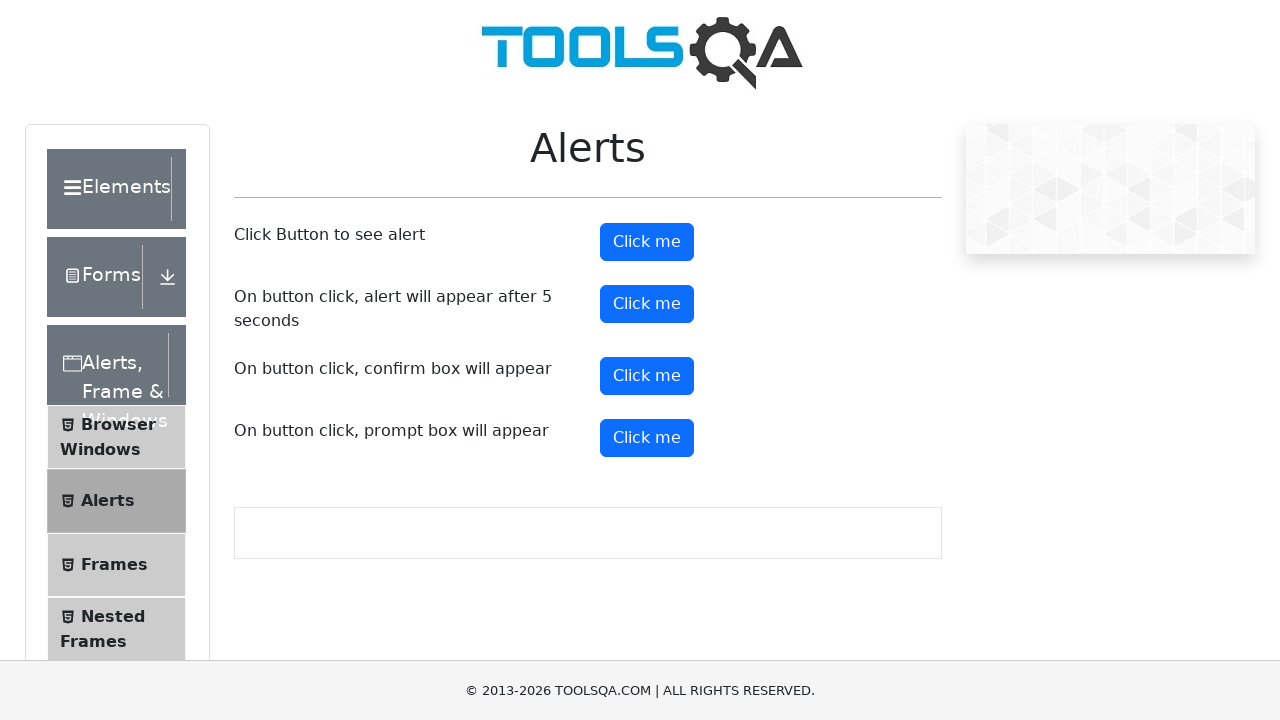

Set up dialog handler to accept alerts
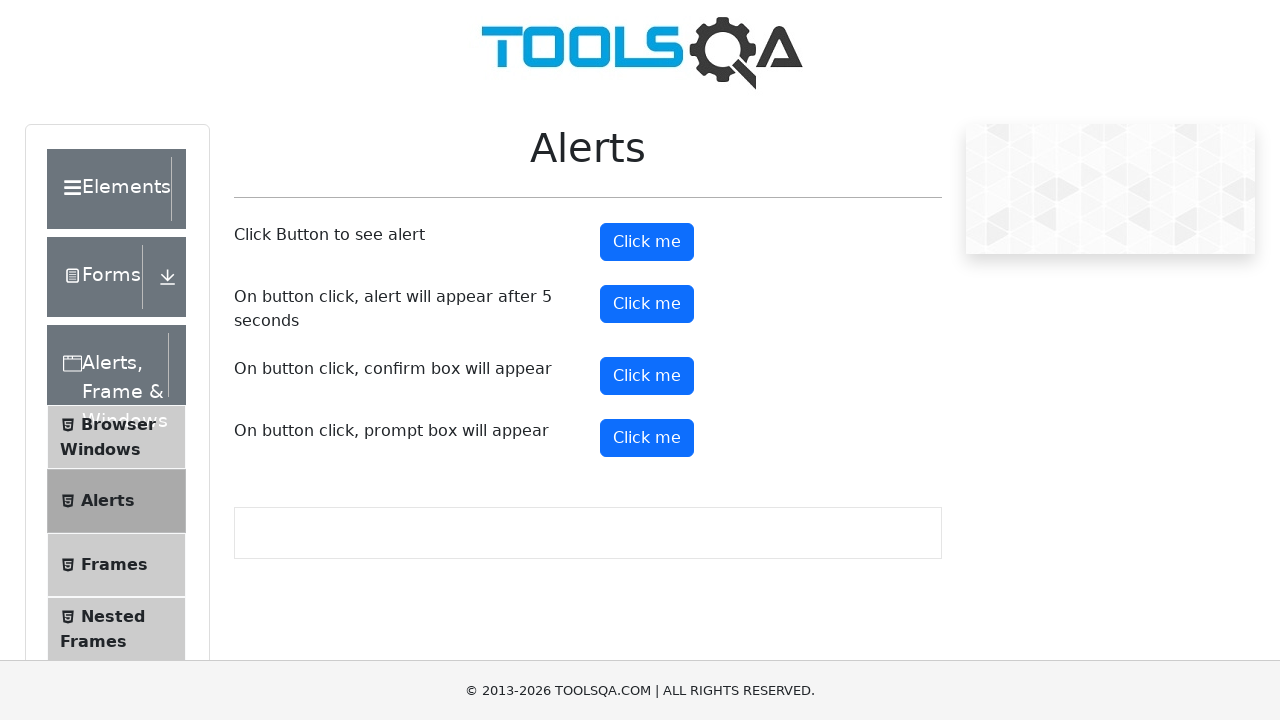

Clicked alert button to trigger simple alert at (647, 242) on #alertButton
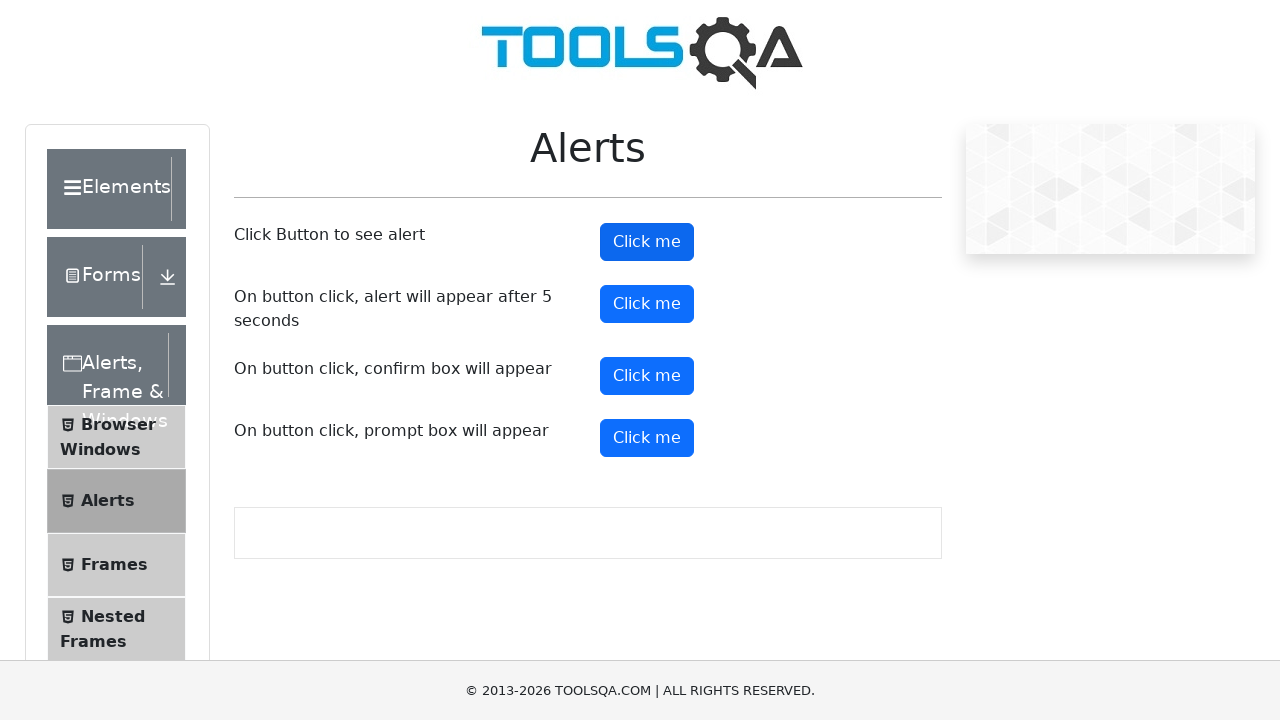

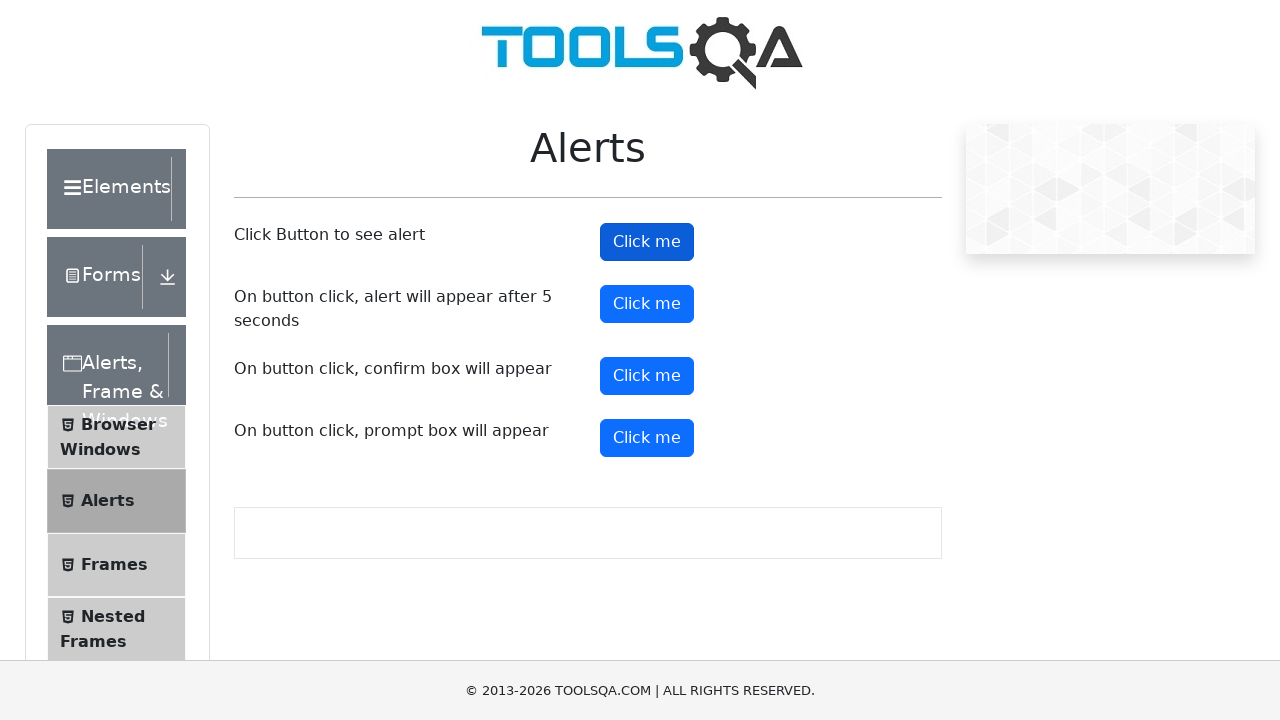